Tests checking all three checkboxes and verifying they are selected

Starting URL: http://www.qaclickacademy.com/practice.php

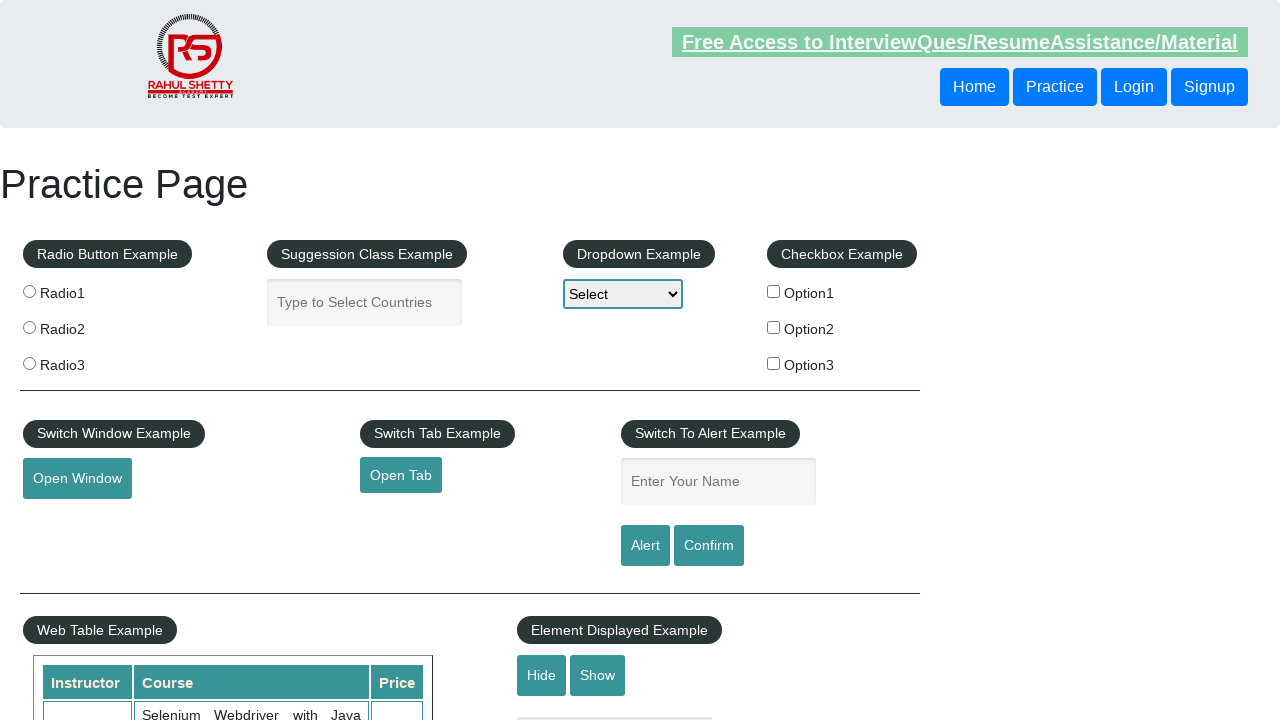

Clicked checkbox option 1 at (774, 291) on input#checkBoxOption1
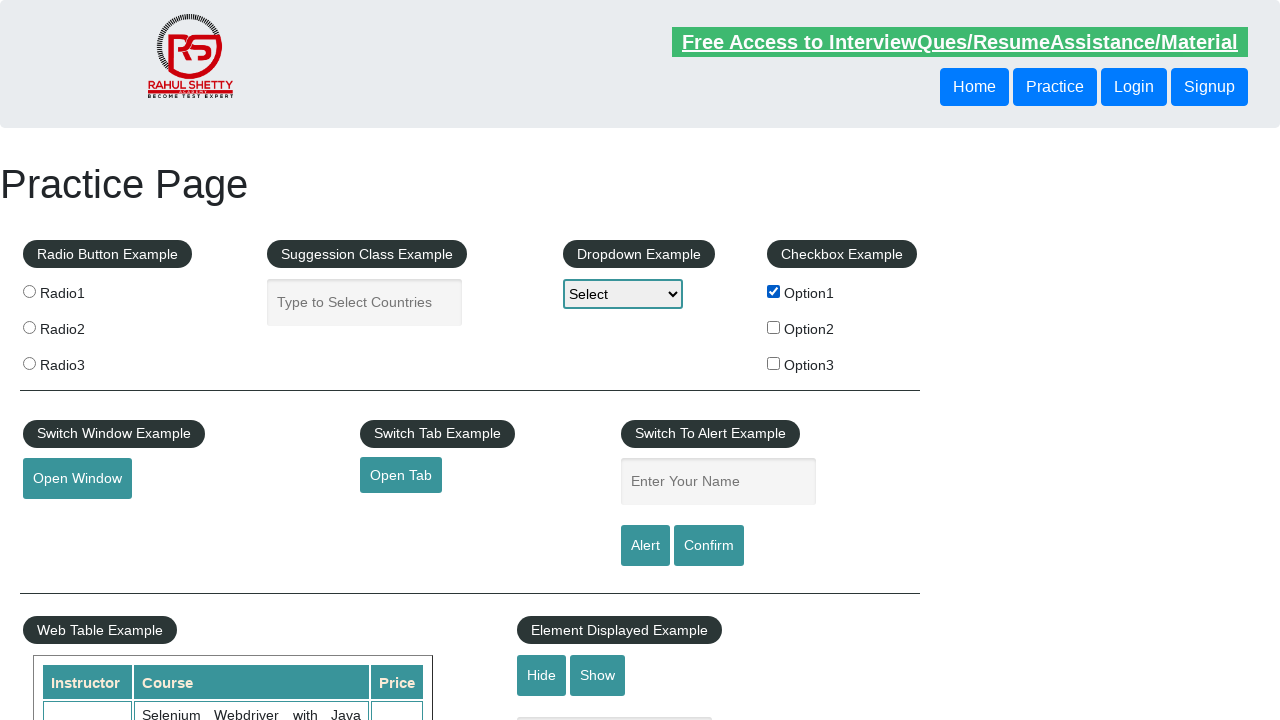

Clicked checkbox option 2 at (774, 327) on input#checkBoxOption2
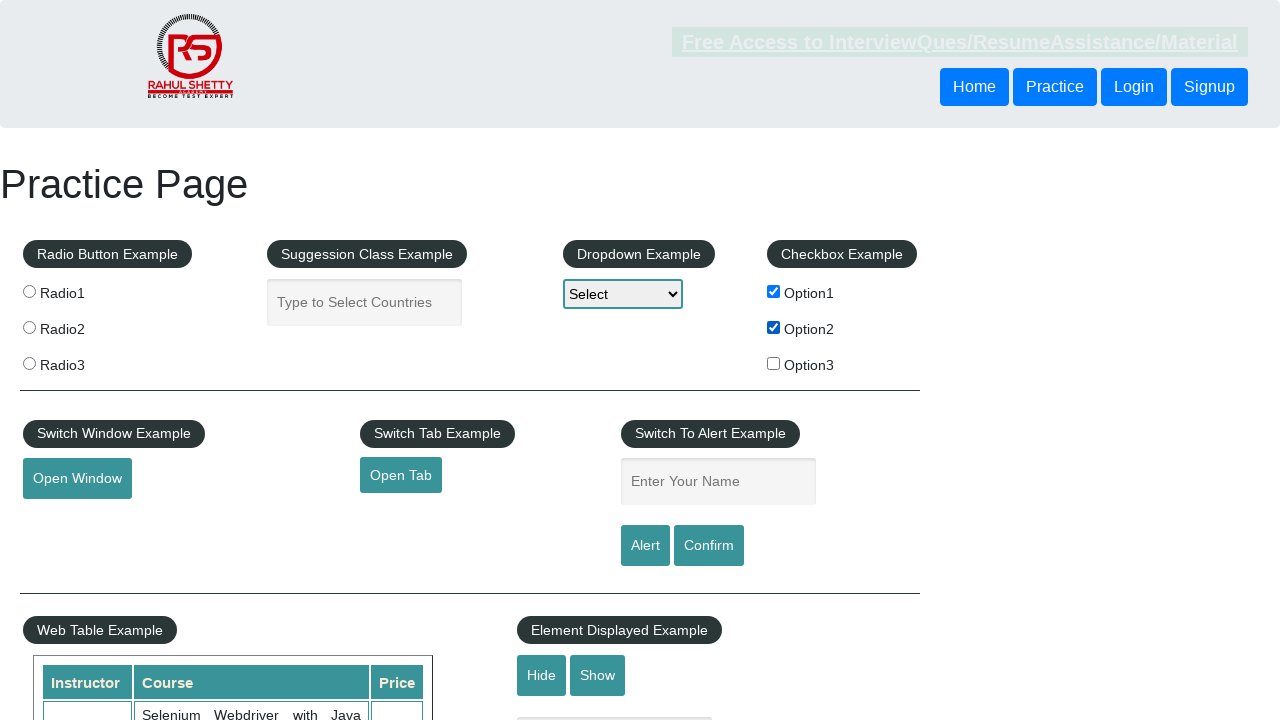

Clicked checkbox option 3 at (774, 363) on input#checkBoxOption3
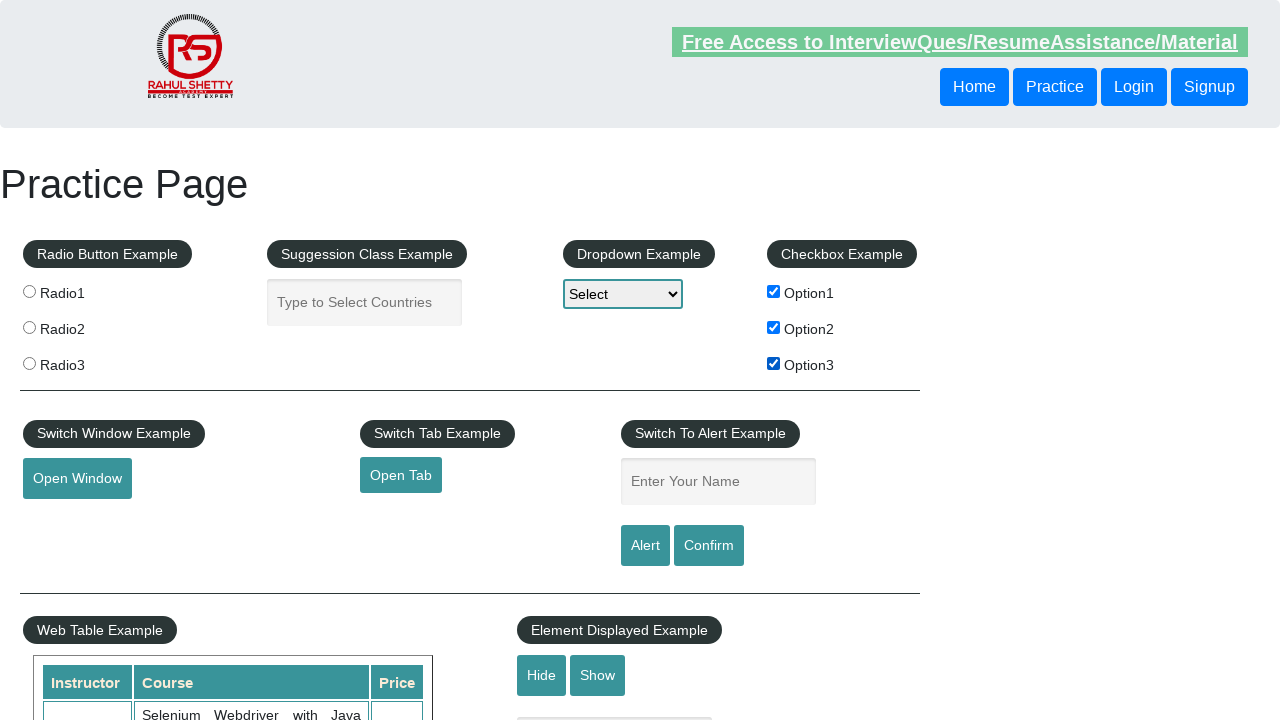

Verified checkbox option 1 is selected
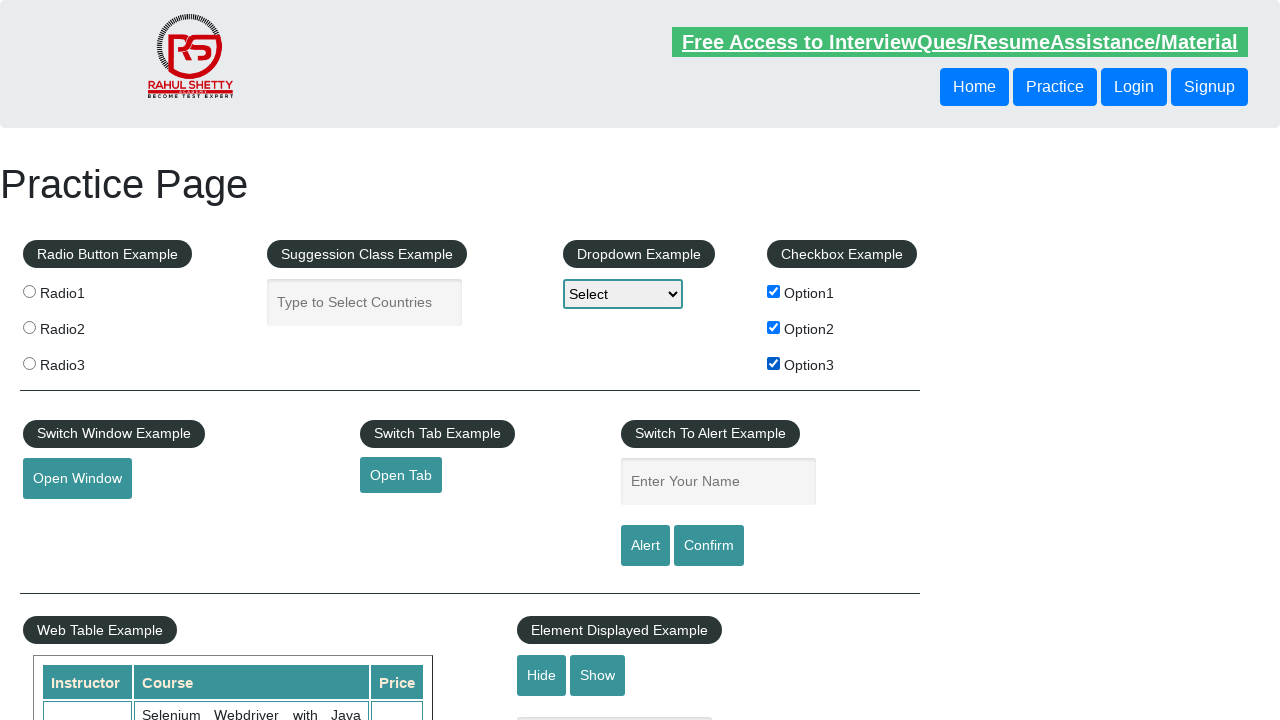

Verified checkbox option 2 is selected
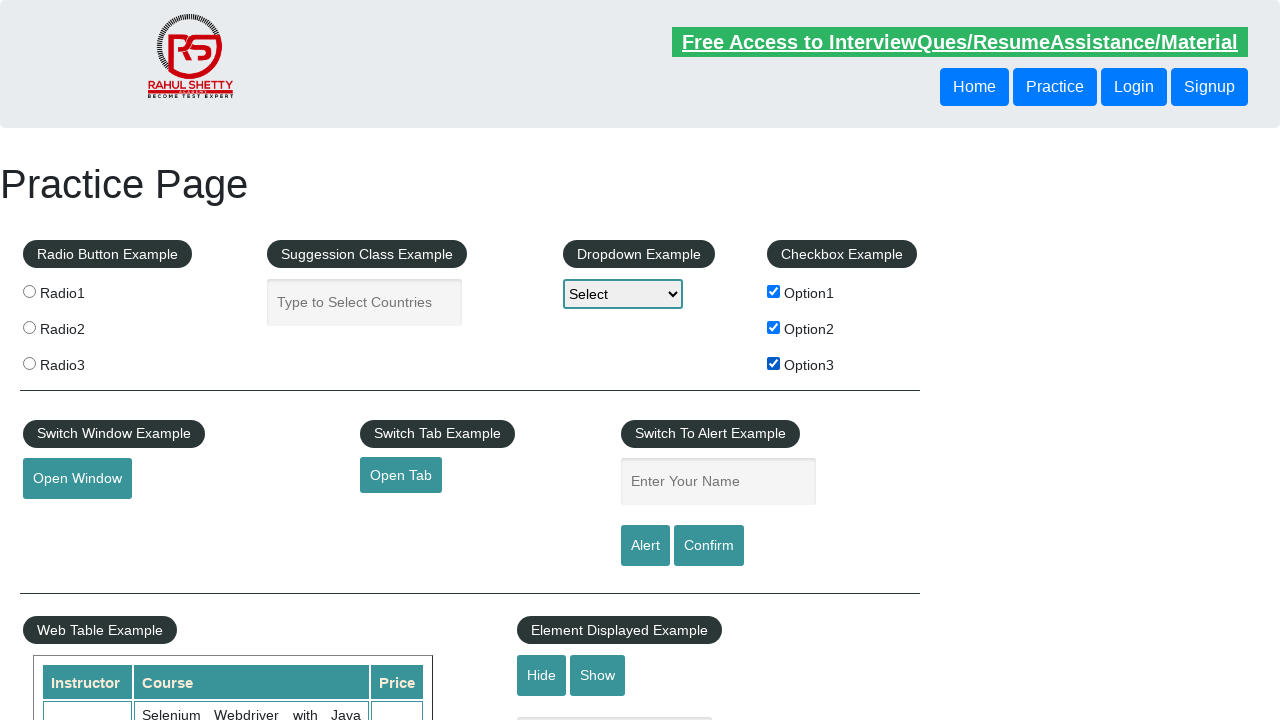

Verified checkbox option 3 is selected
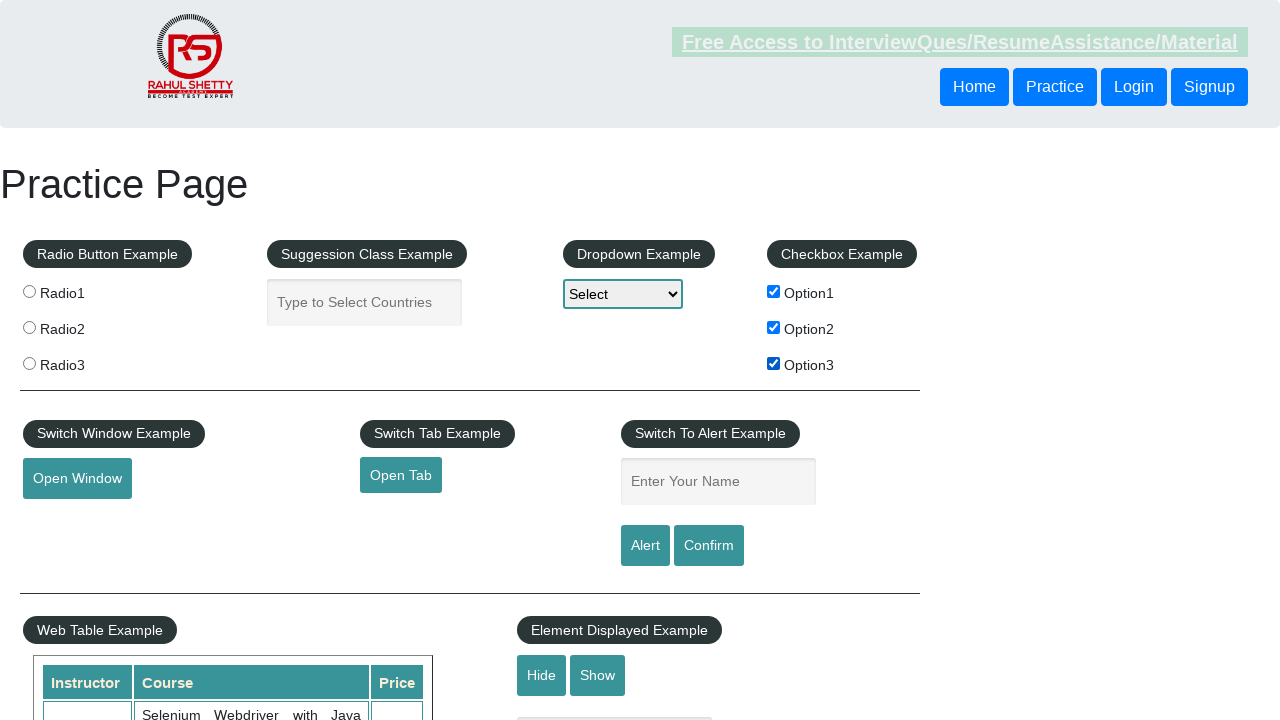

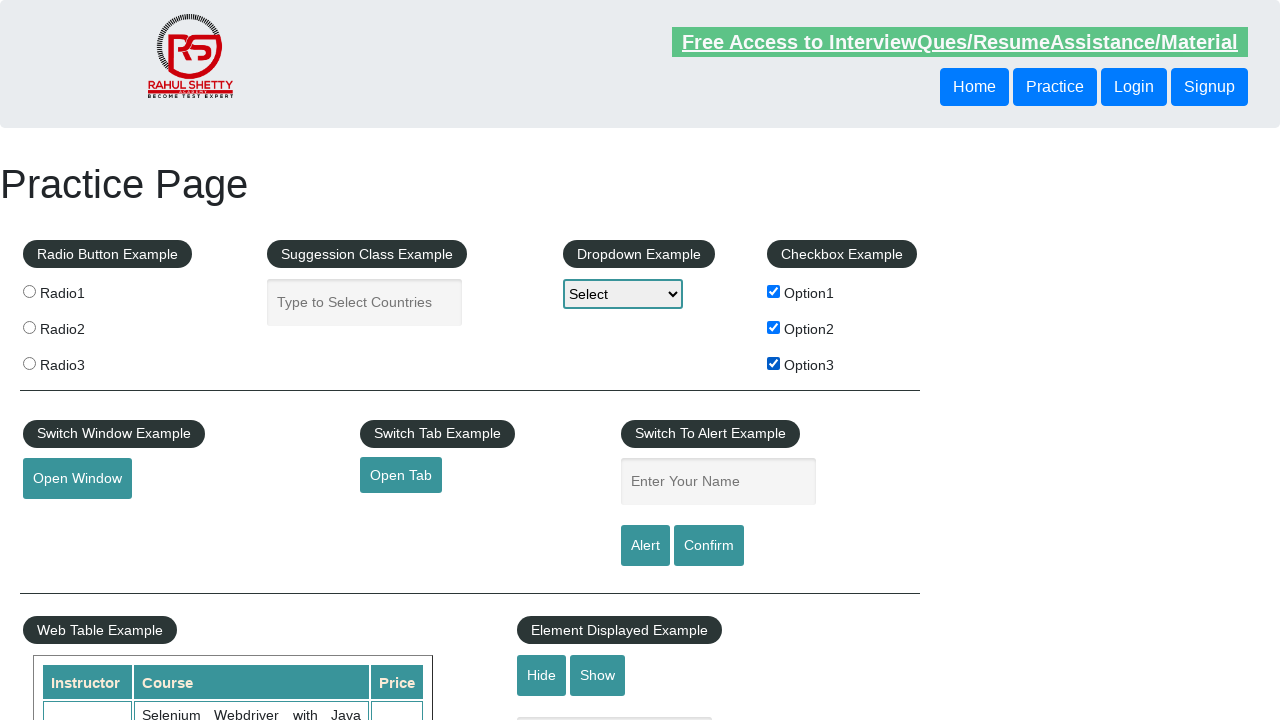